Tests dropdown selection functionality by selecting an option from a dropdown menu using index-based selection (third from last option)

Starting URL: https://rahulshettyacademy.com/AutomationPractice/

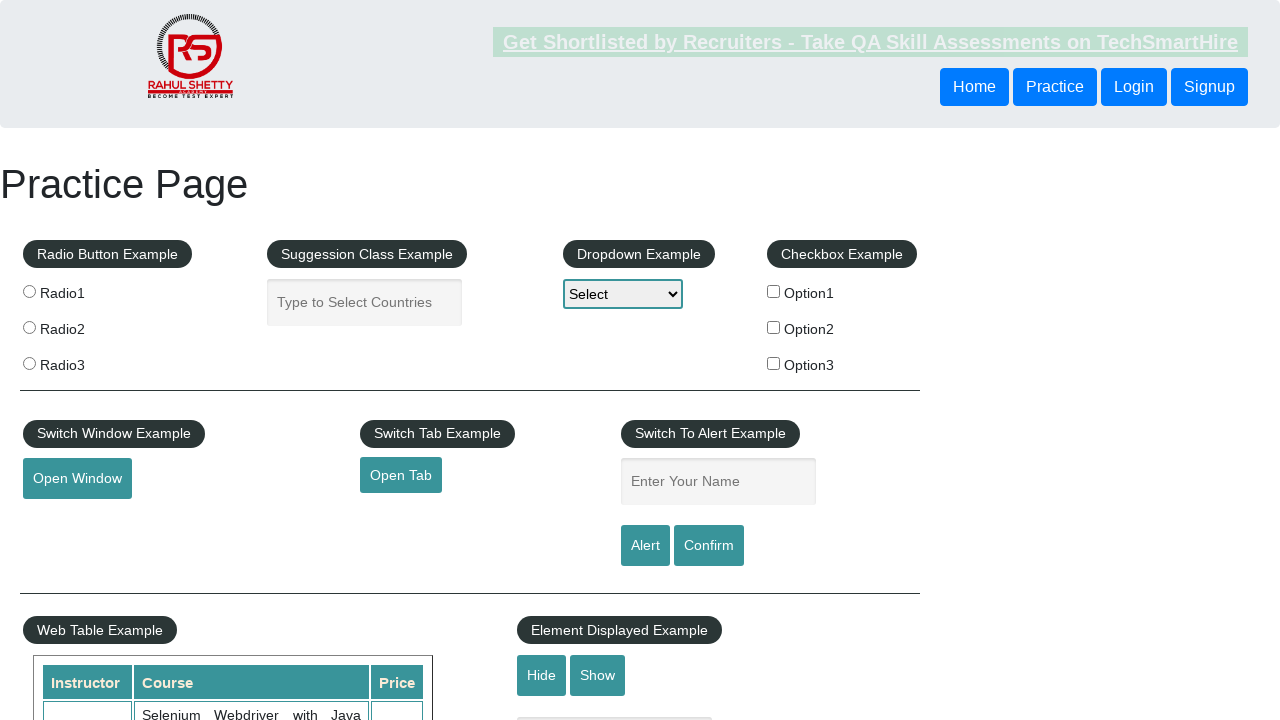

Located dropdown element with ID 'dropdown-class-example'
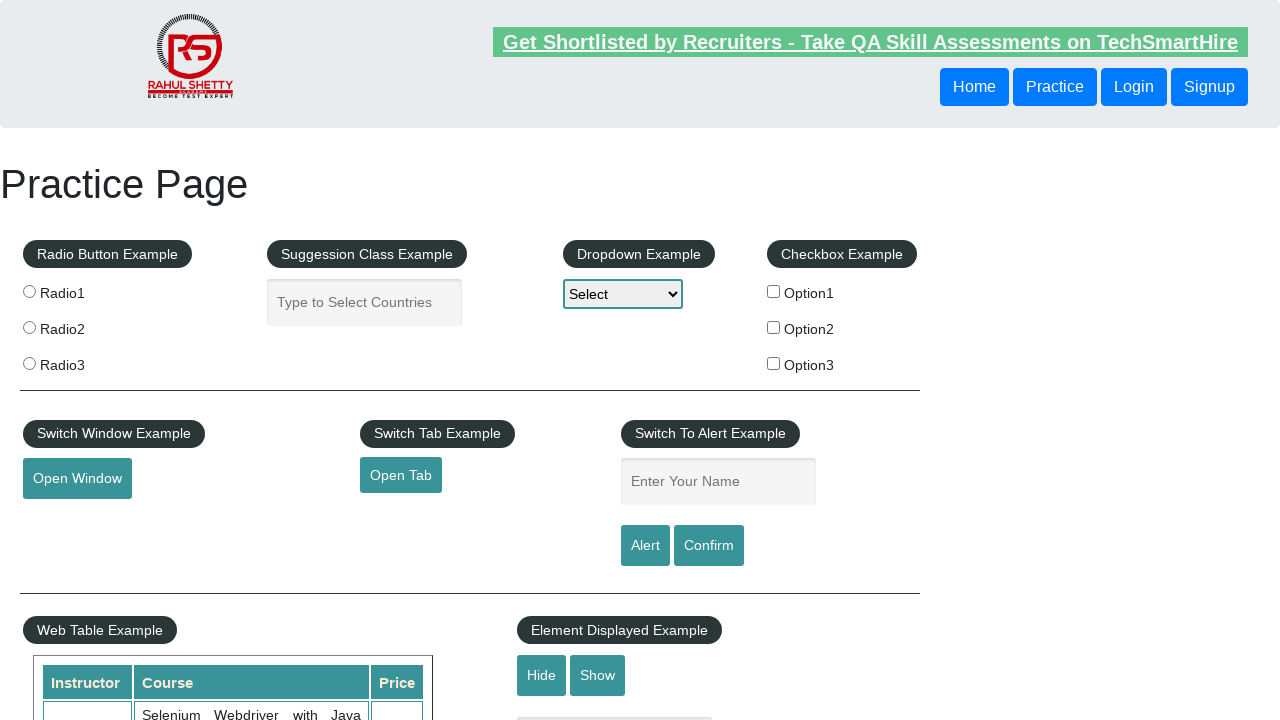

Retrieved all dropdown options
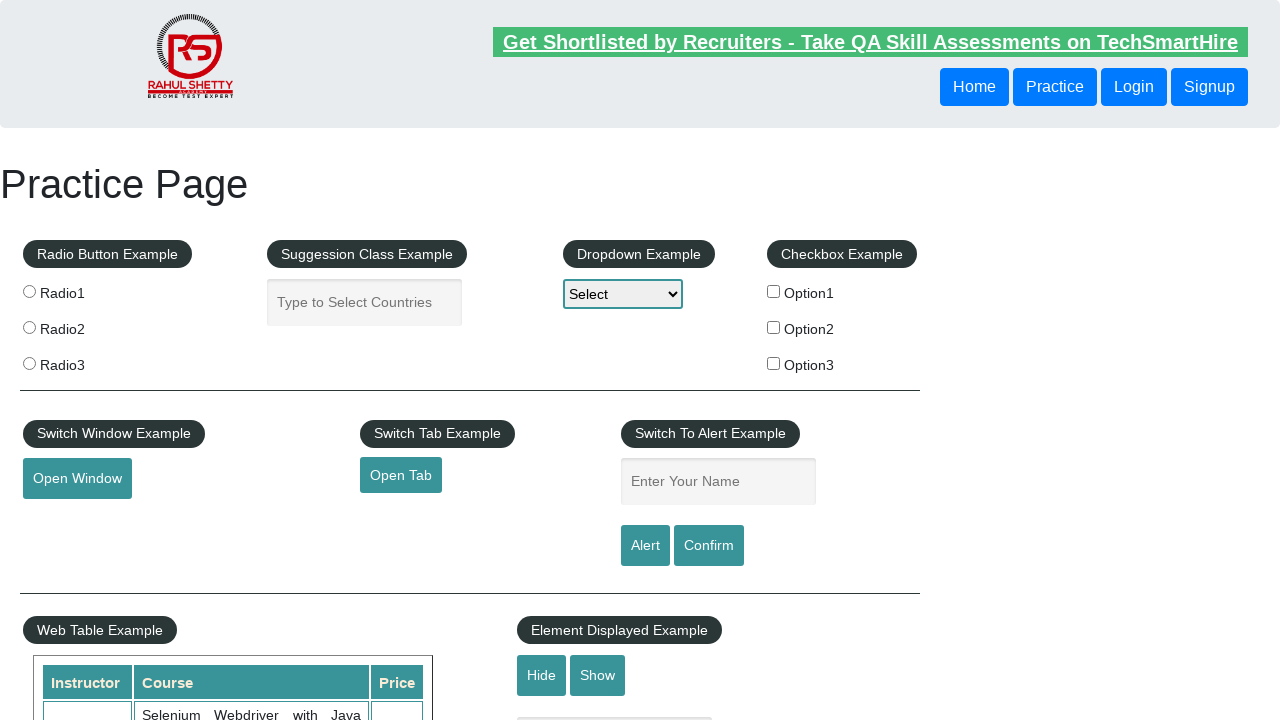

Counted total dropdown options: 4
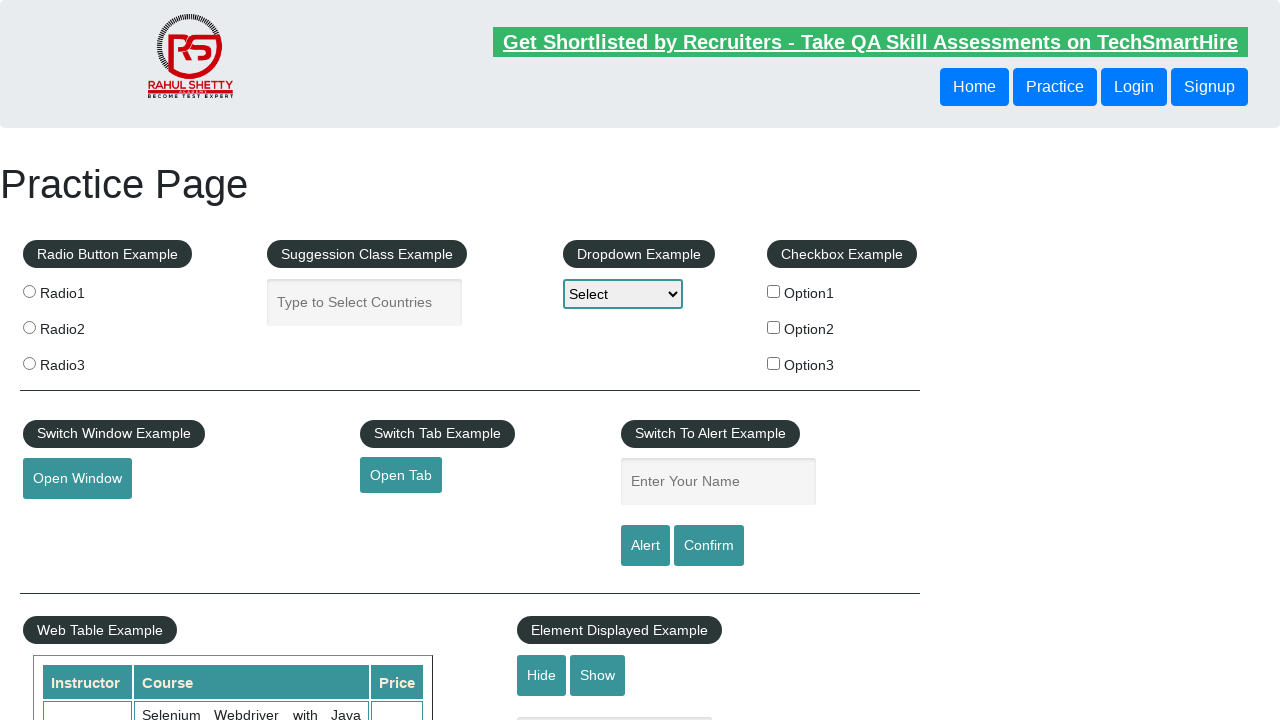

Selected third from last option (index 1) from dropdown on #dropdown-class-example
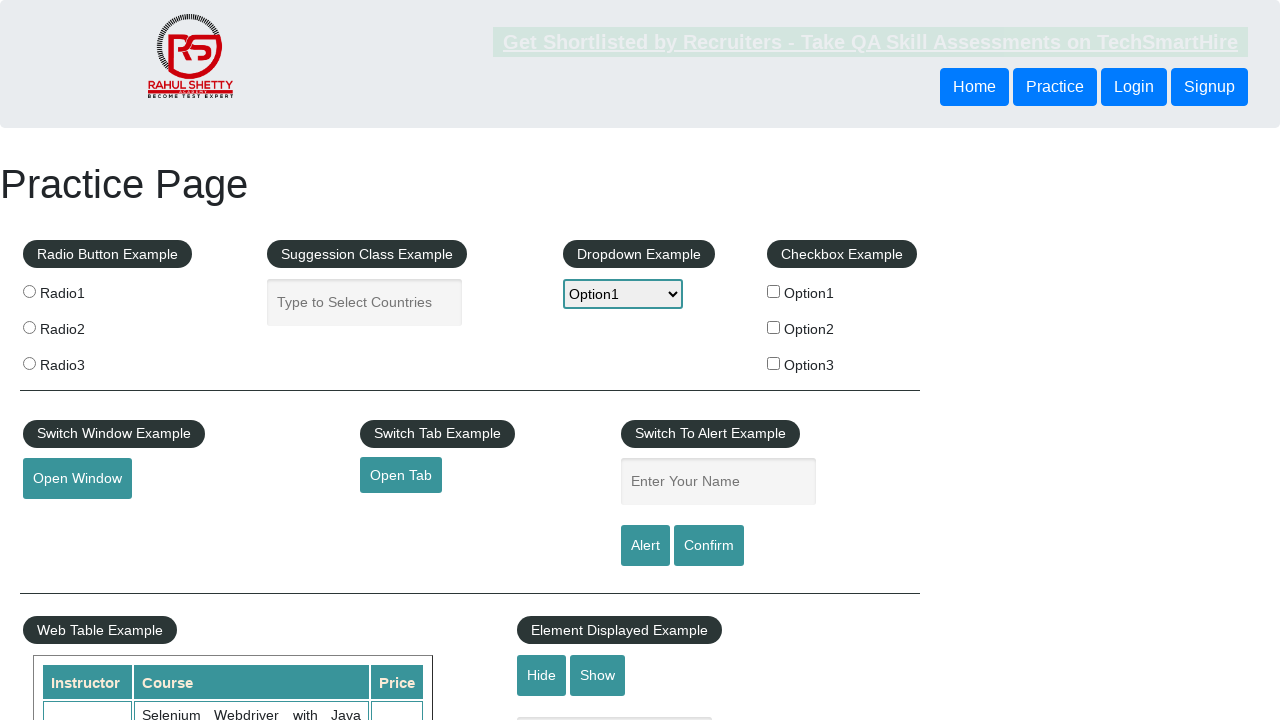

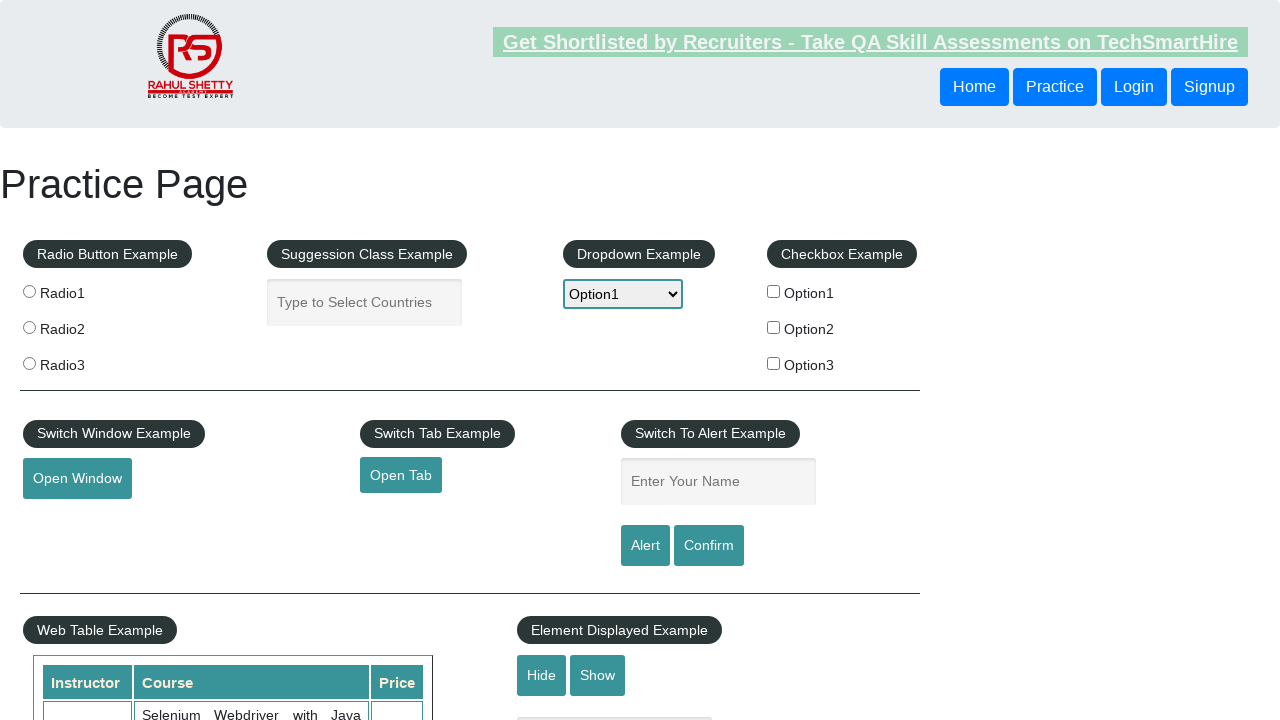